Tests interaction with a search input field inside shadow DOM elements on a Progressive Web App book site

Starting URL: https://books-pwakit.appspot.com/

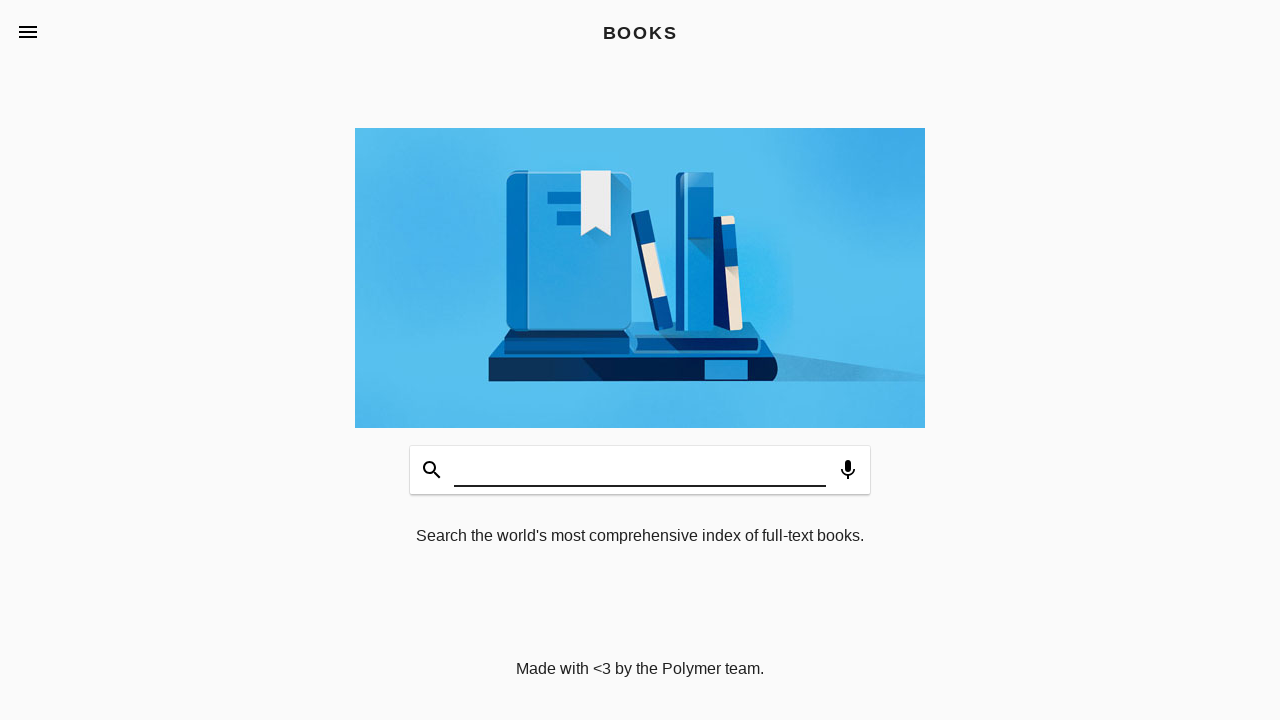

Waited for book-app element to be present in DOM
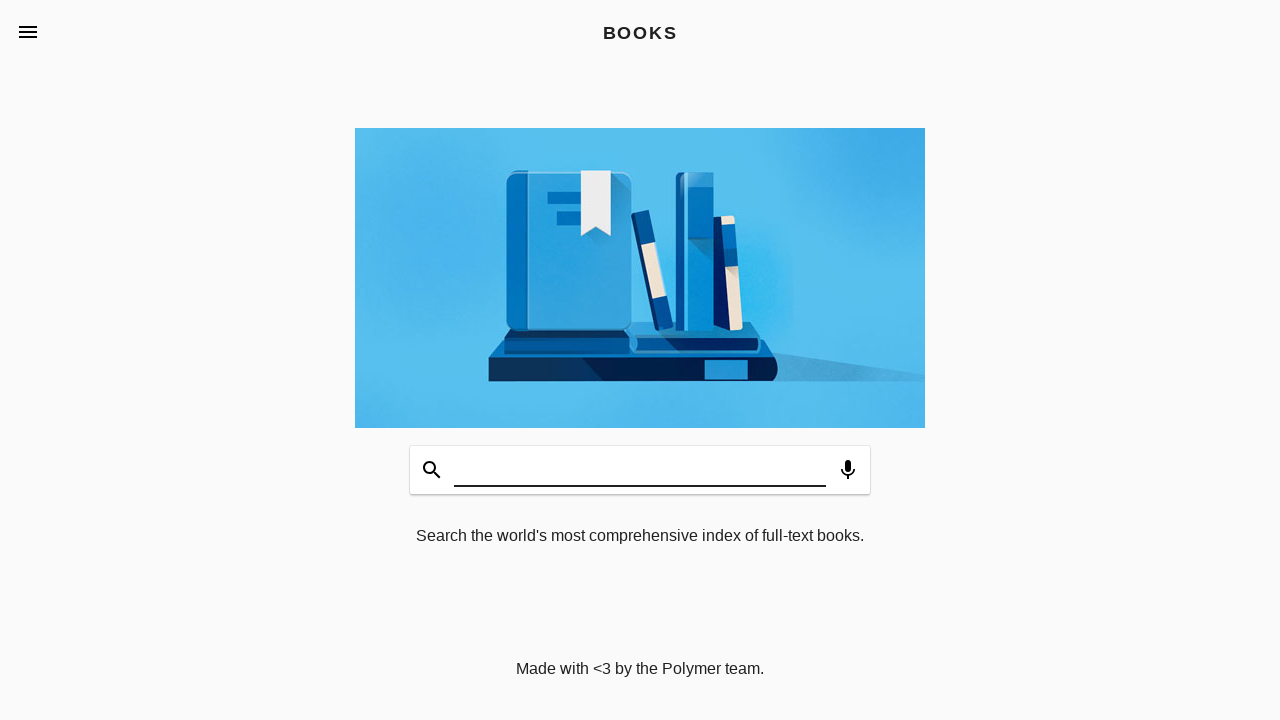

Filled search input field with 'testing123' after navigating through shadow DOM hierarchy on book-app >> app-header >> app-toolbar.toolbar-bottom >> book-input-decorator >> 
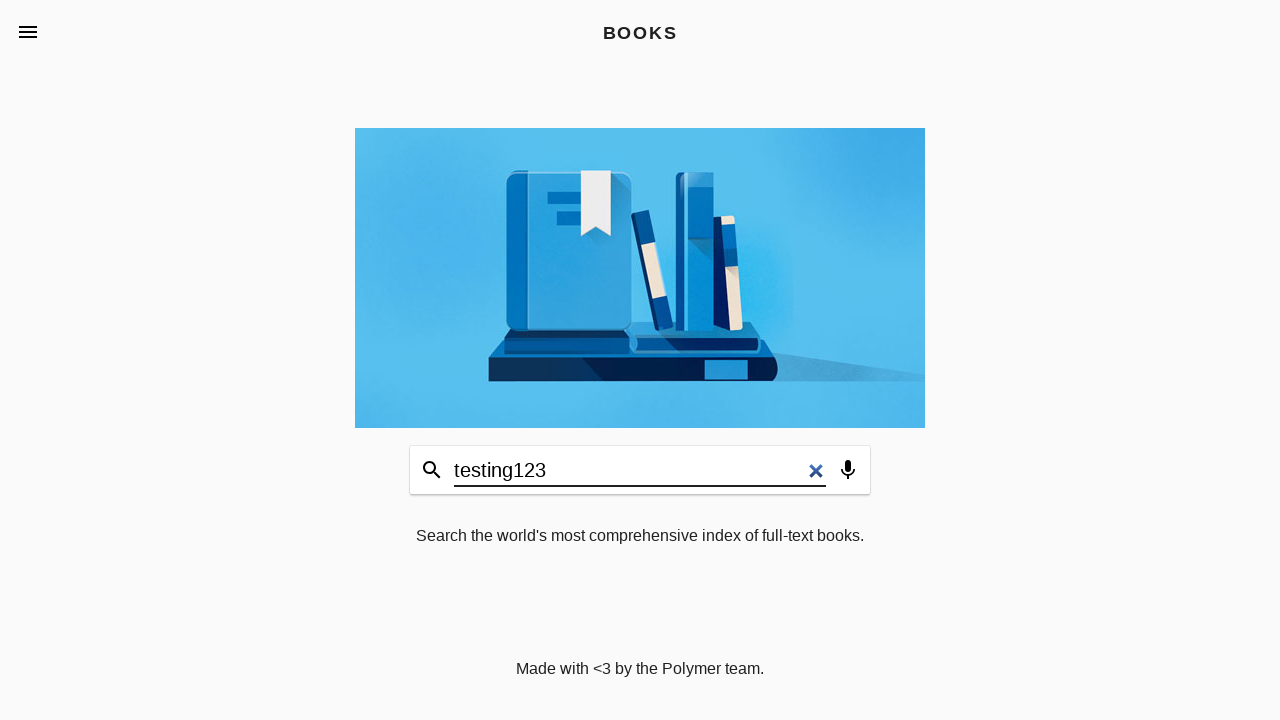

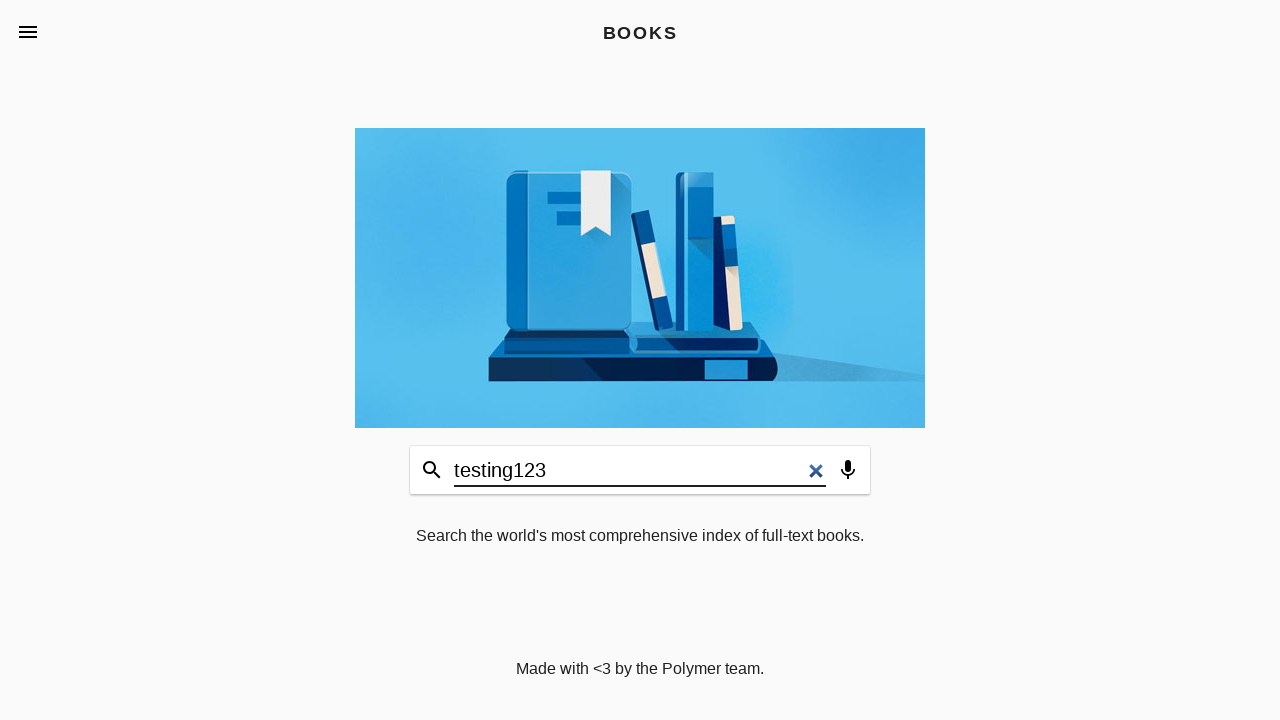